Tests multiple tab management by clicking on Multiple Windows card, opening new tabs to Apple and Tesla websites, then navigating back and filling a text input on the HTML Elements page.

Starting URL: https://www.techglobal-training.com/frontend

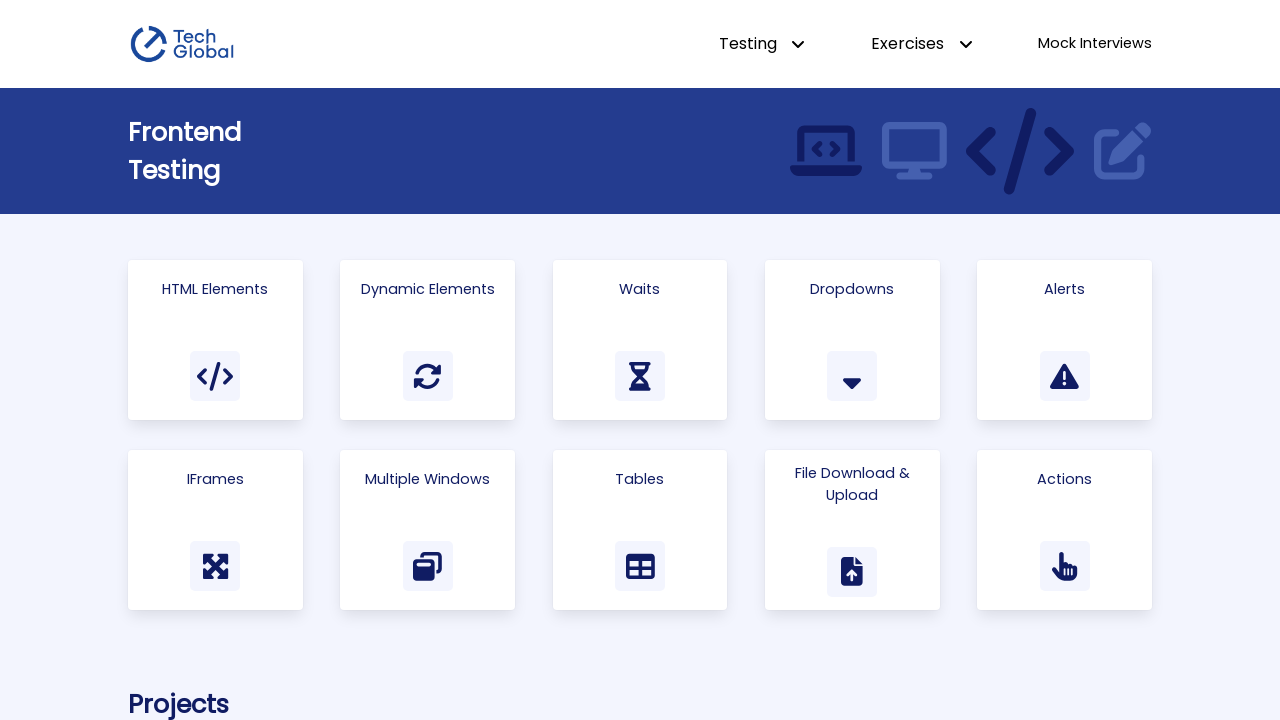

Clicked on 'Multiple Windows' link at (428, 530) on internal:role=link[name="Multiple Windows"i]
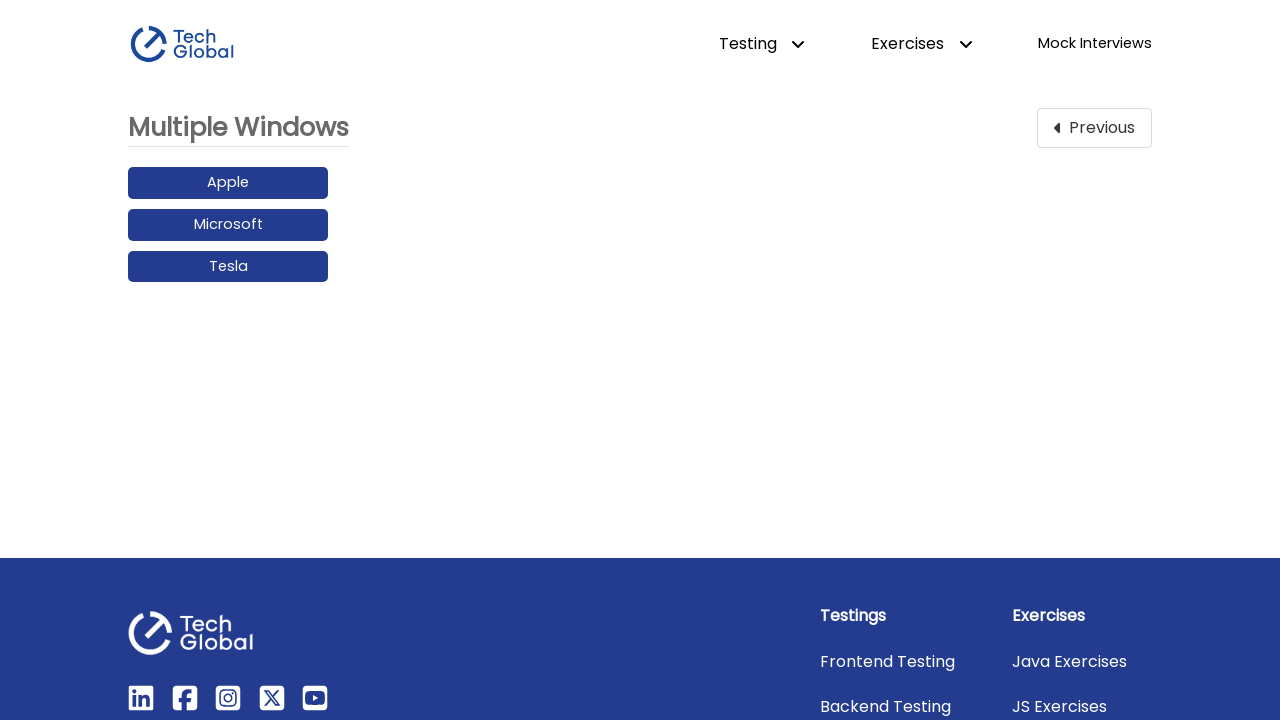

Created new tab for Apple website
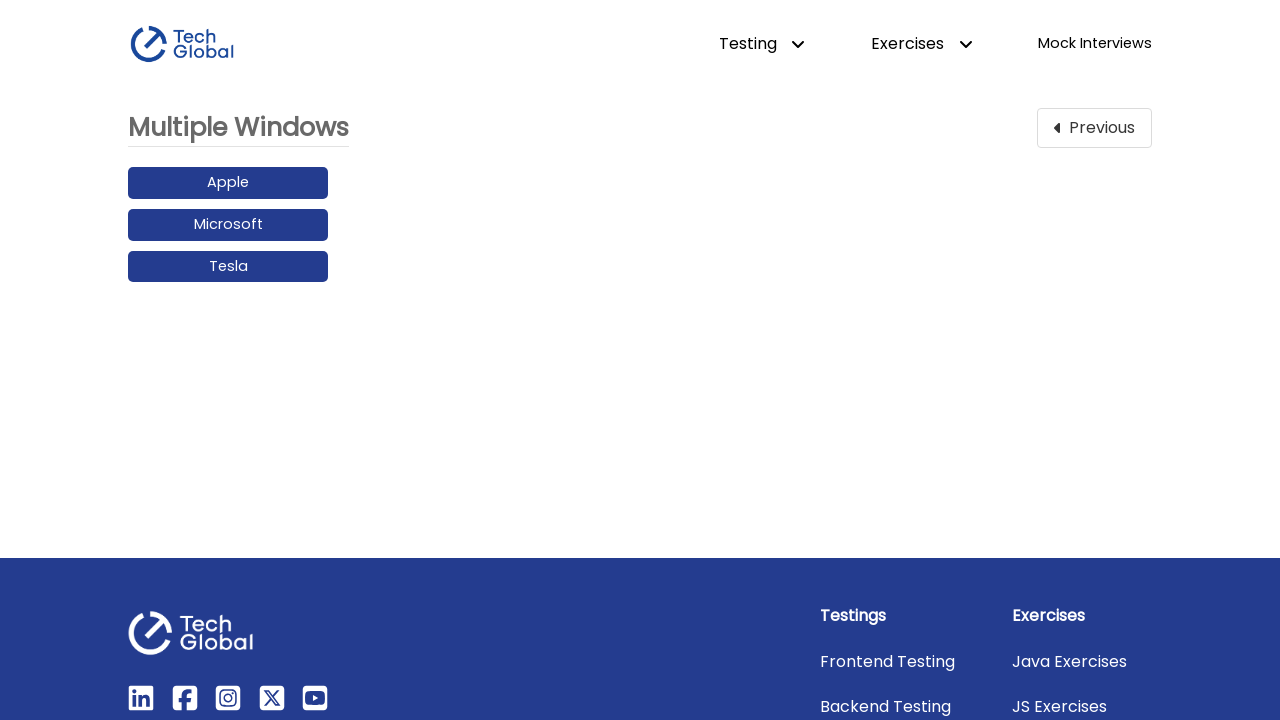

Navigated new tab to Apple website
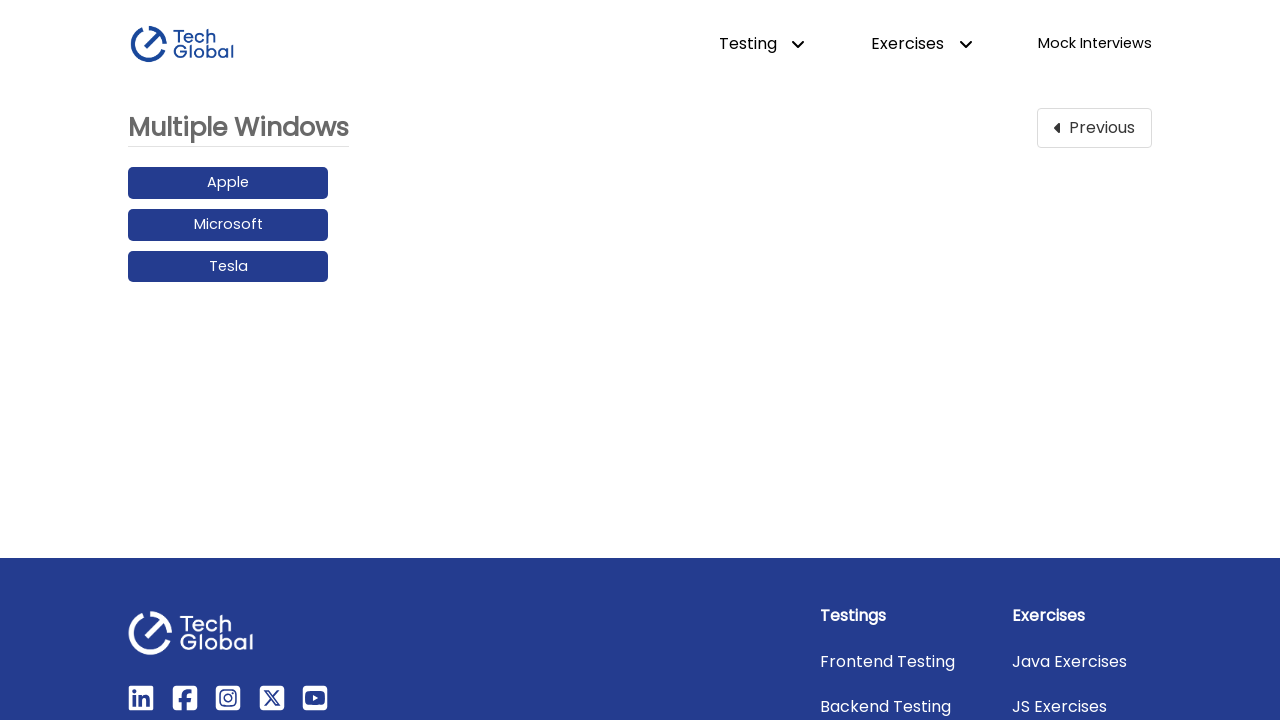

Created another new tab for Tesla website
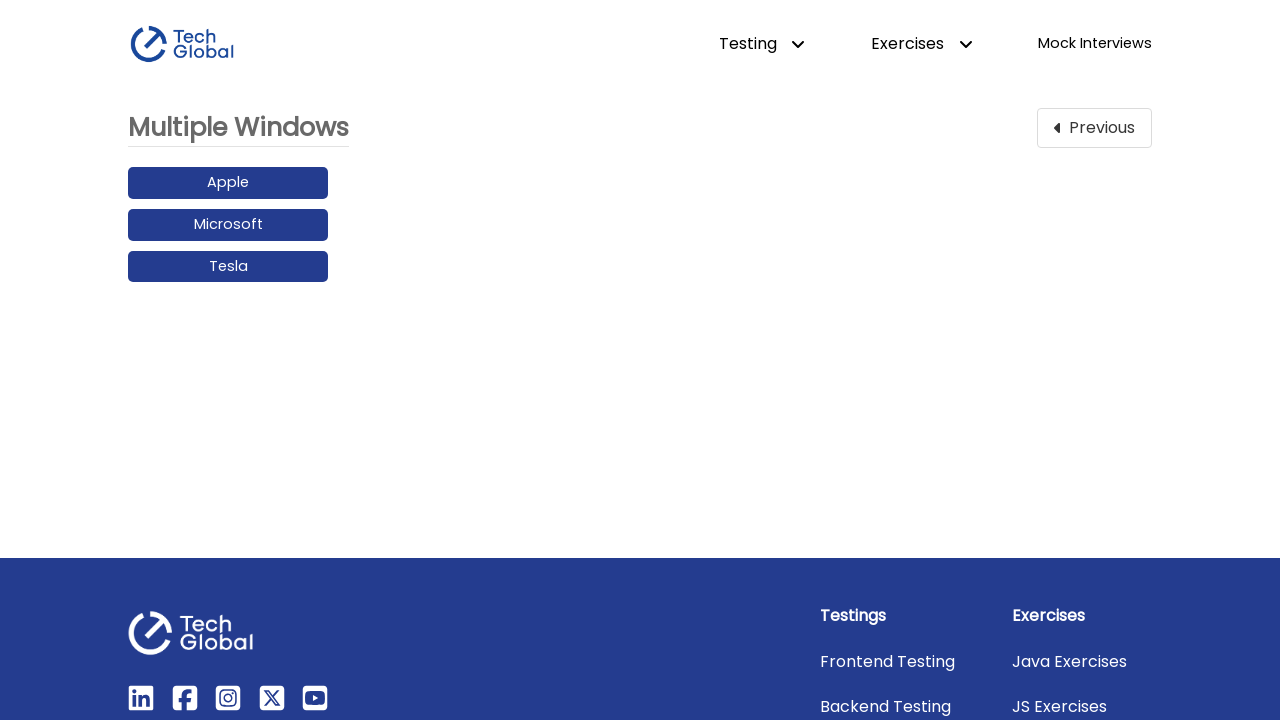

Navigated new tab to Tesla website
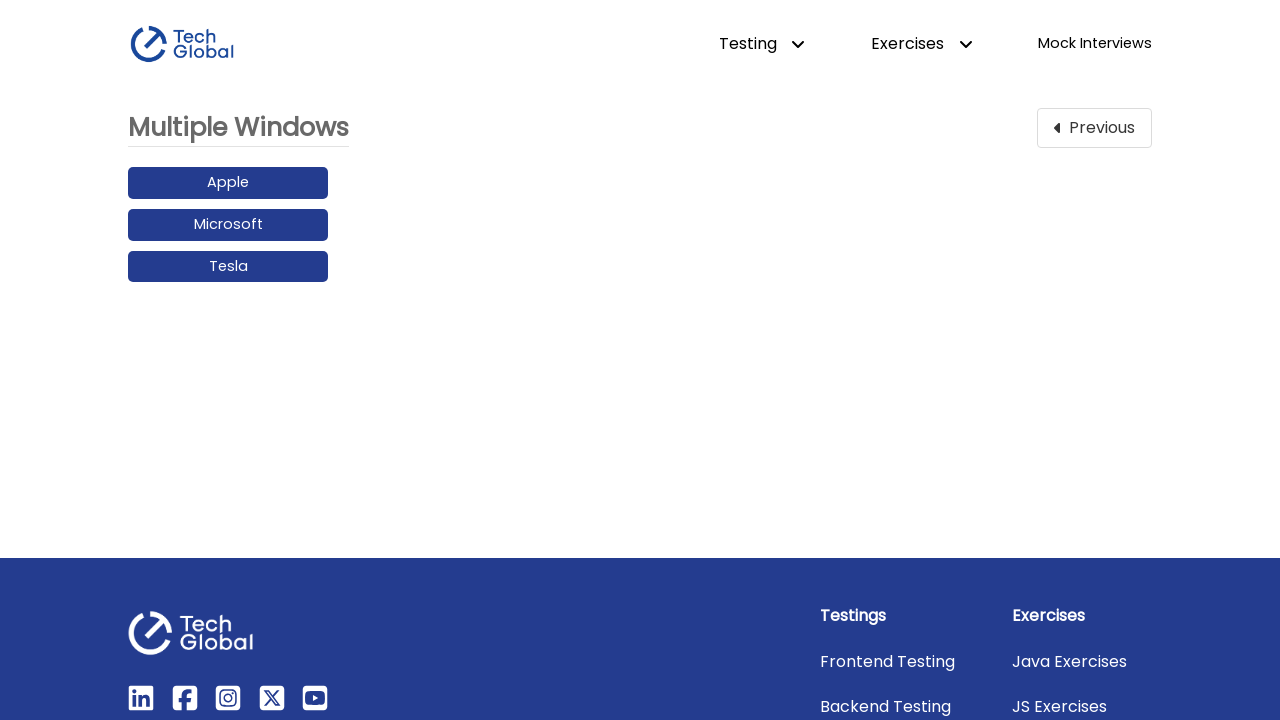

Brought original tab to front
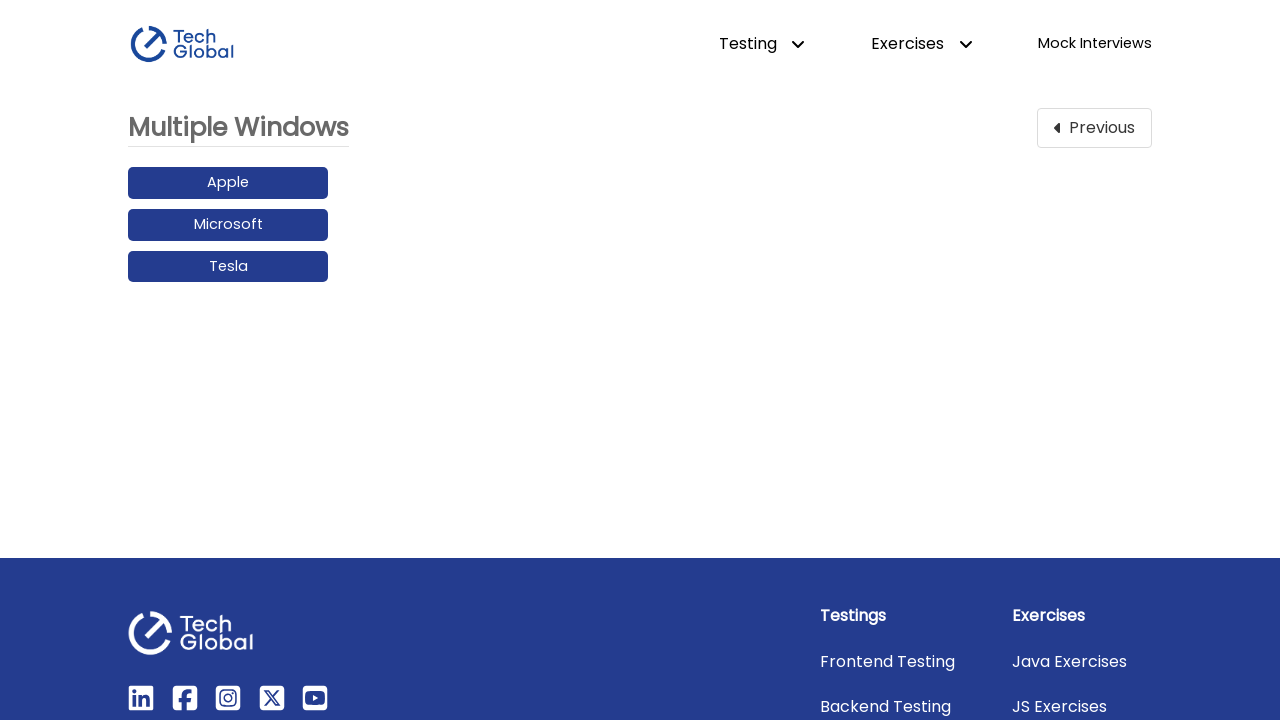

Navigated back to previous page
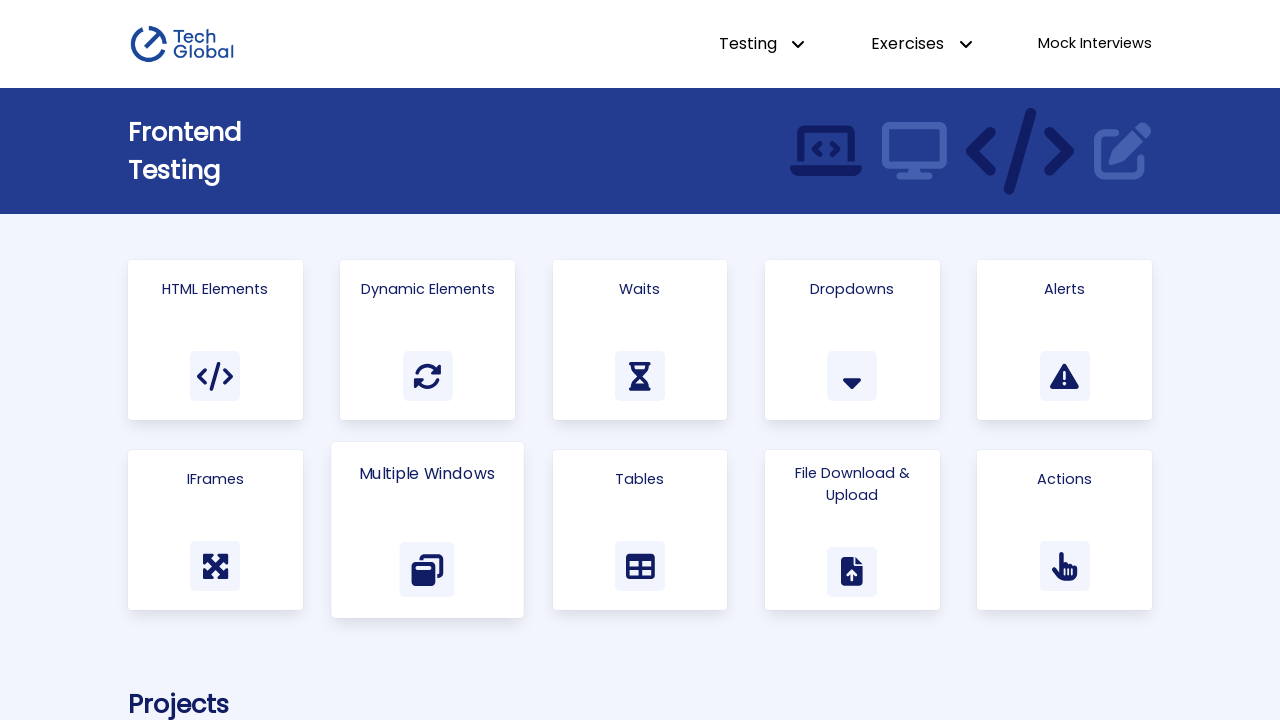

Clicked on 'HTML Elements' link at (215, 340) on internal:role=link[name="HTML Elements"i]
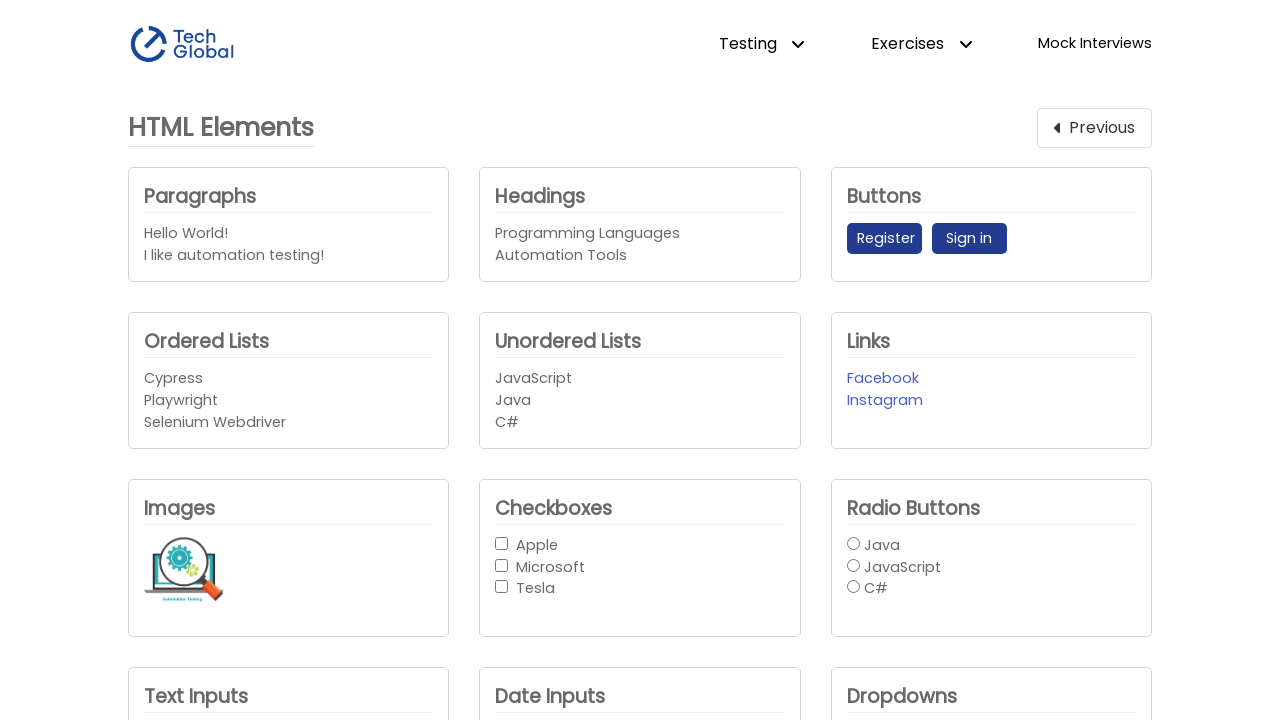

Filled text input with 'TechGlobal' on #text_input1
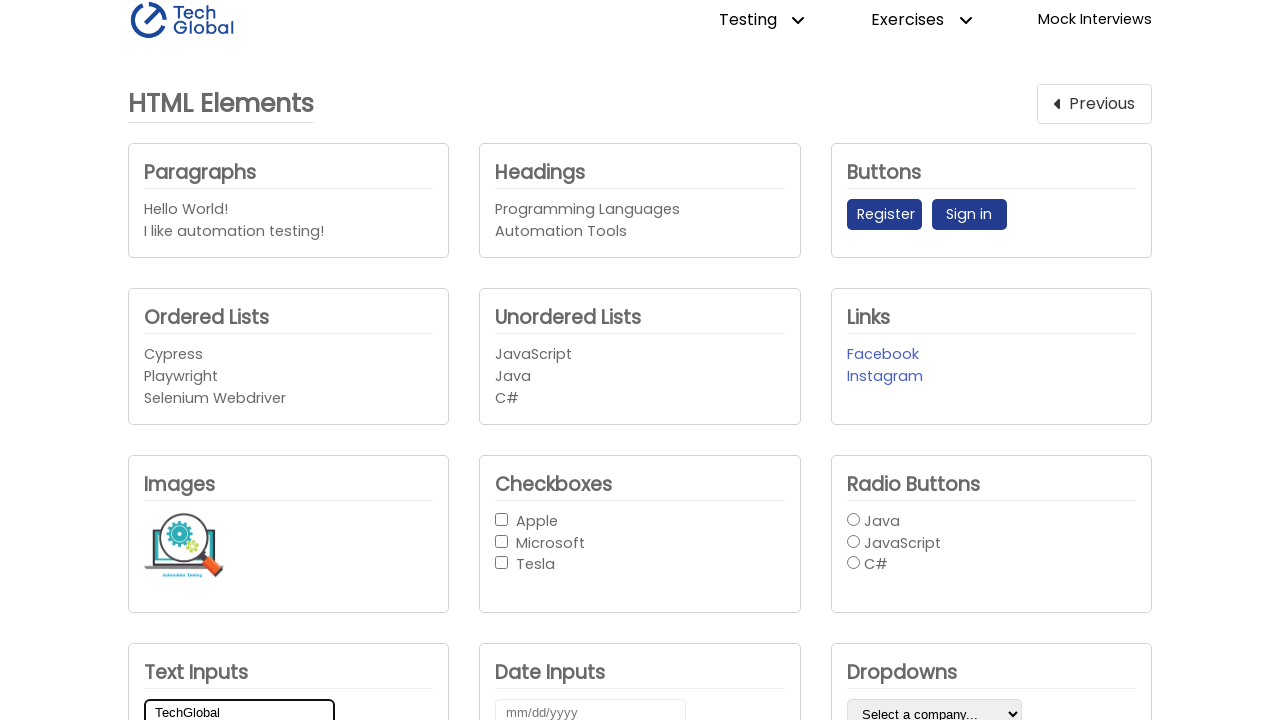

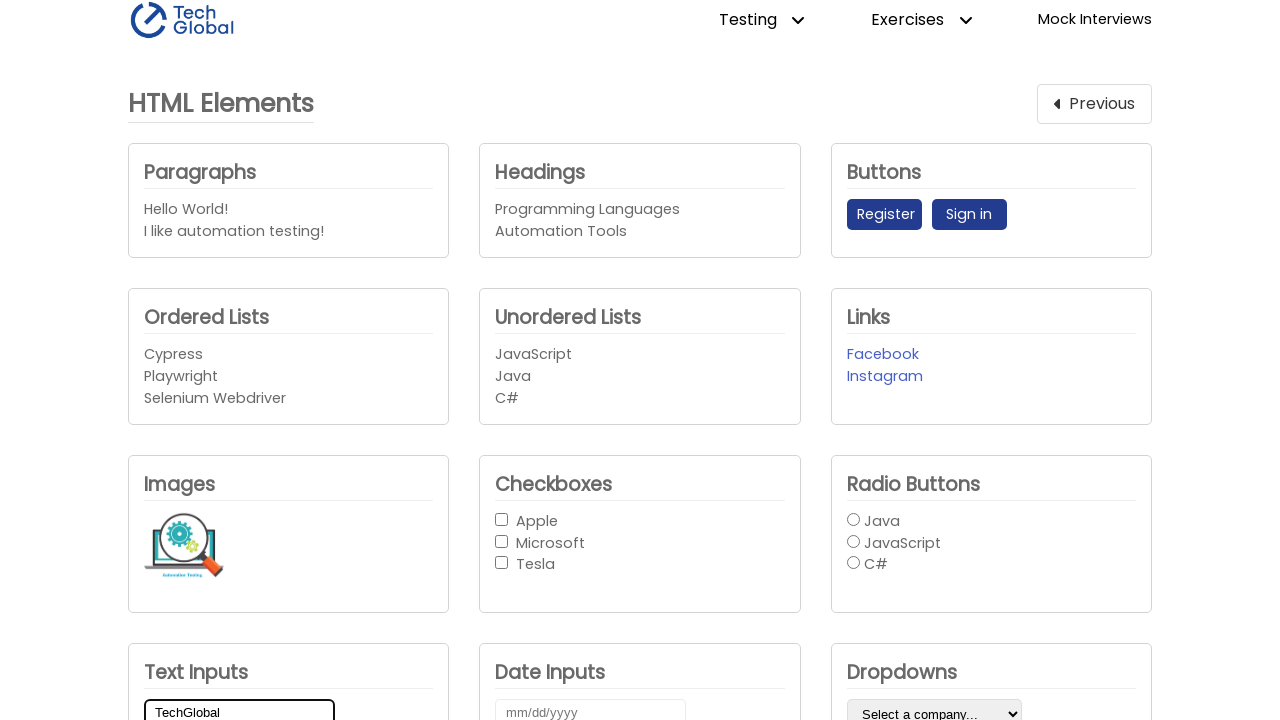